Tests drag and drop functionality by dragging a ball element to the left dropzone, then to the right dropzone using click and hold actions.

Starting URL: https://training-support.net/webelements/drag-drop

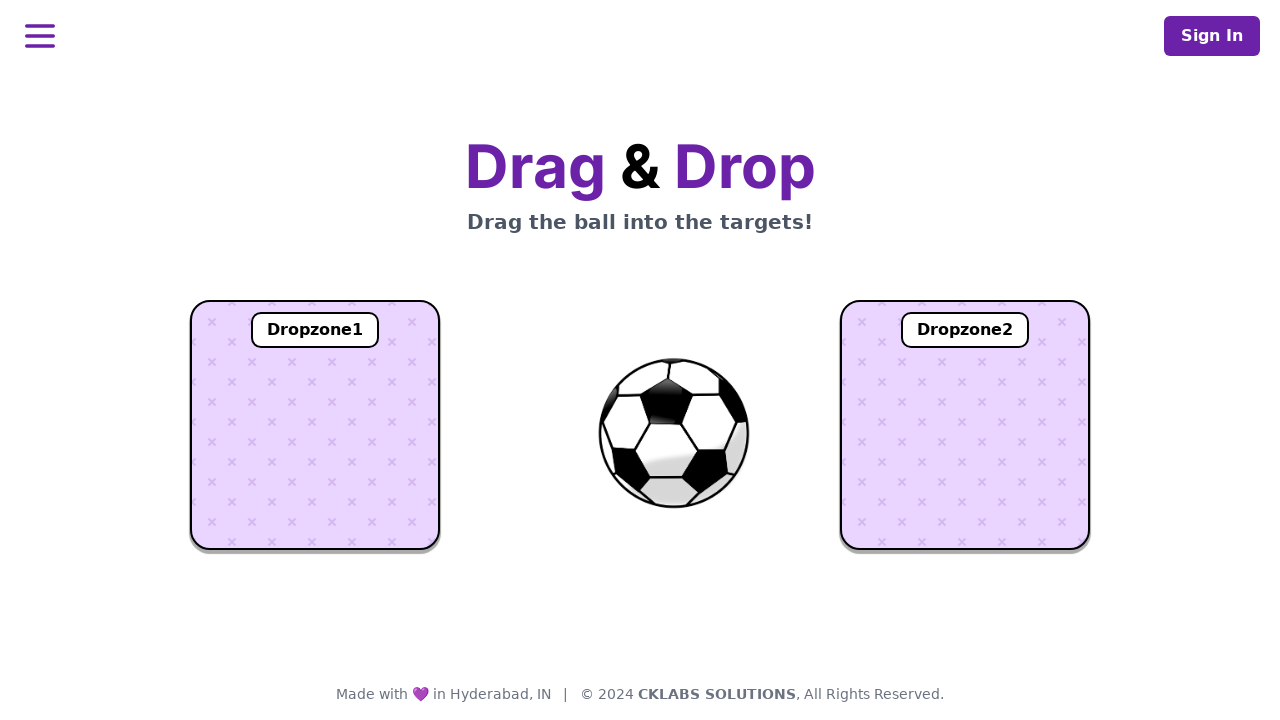

Ball element became visible
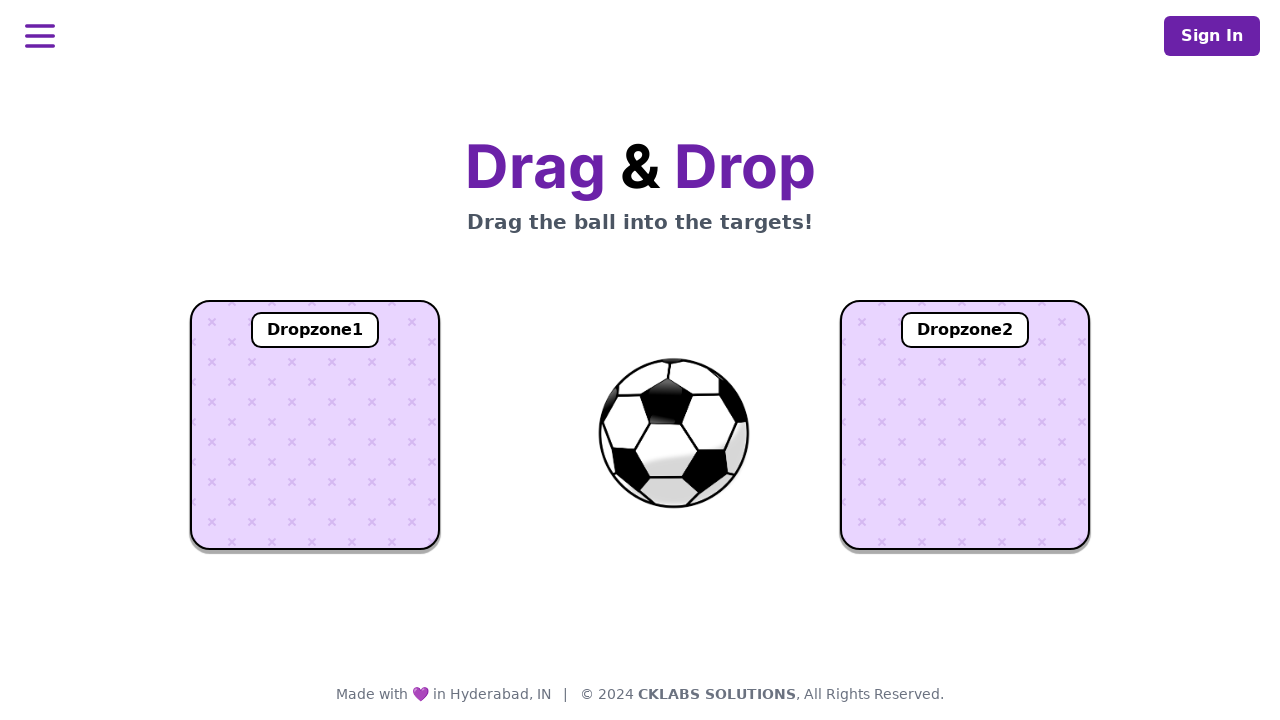

Located left and right dropzone elements
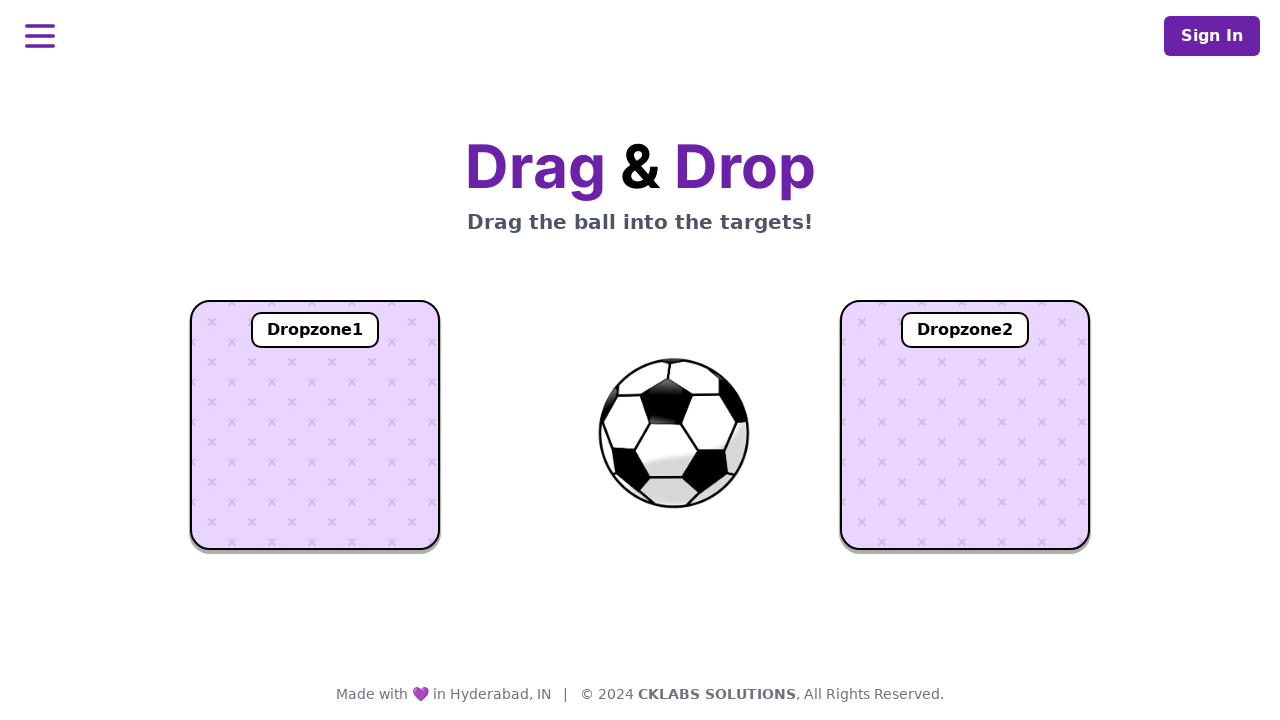

Dragged ball element to left dropzone at (315, 425)
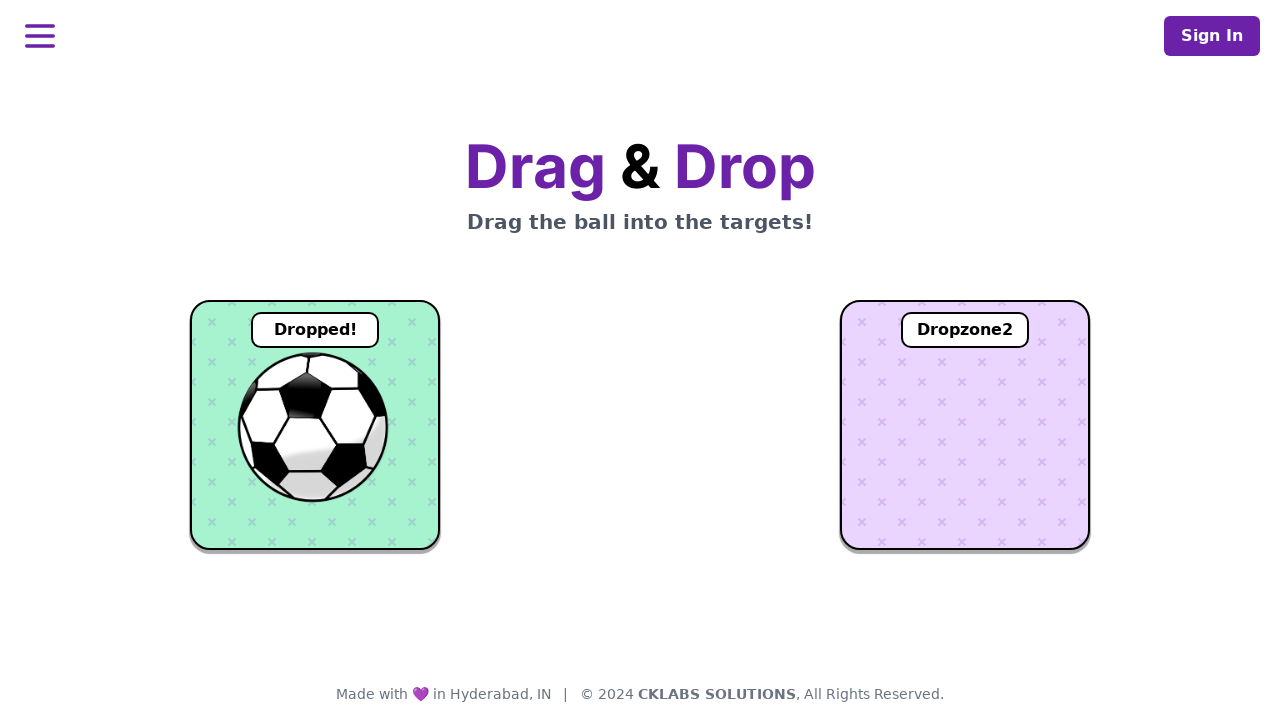

Waited 1 second for drag action to complete
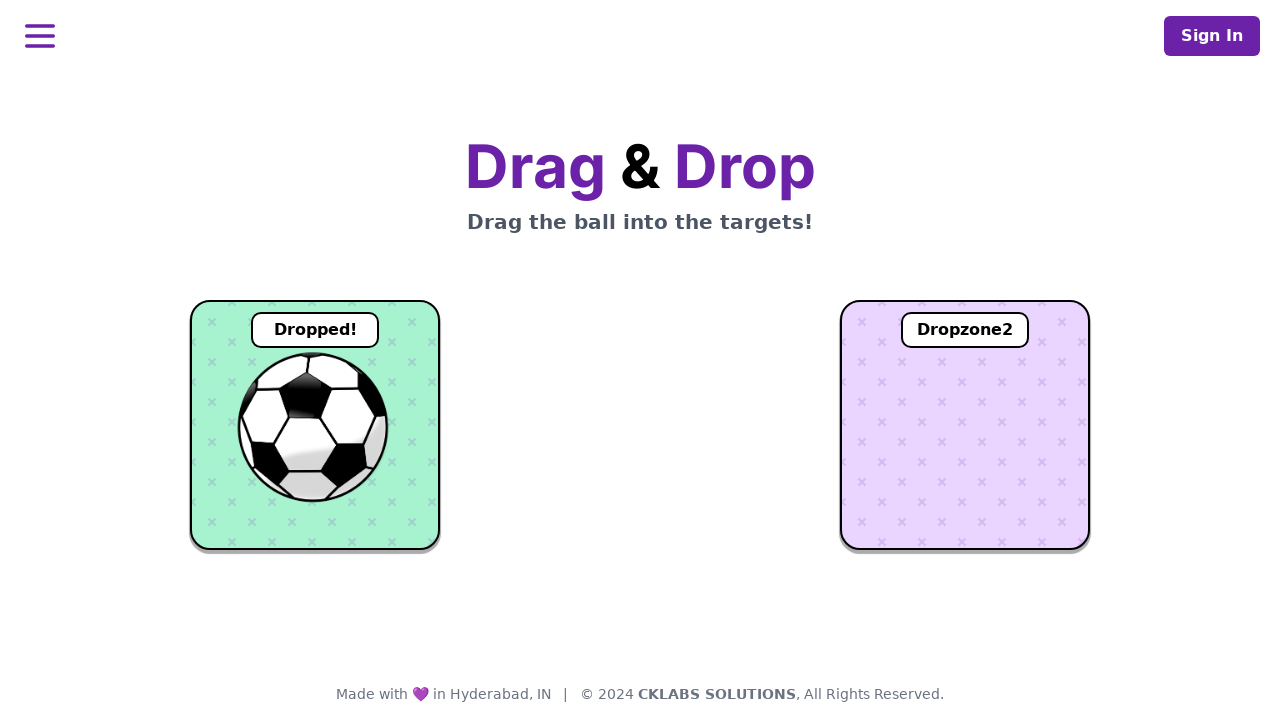

Dragged ball element to right dropzone at (965, 425)
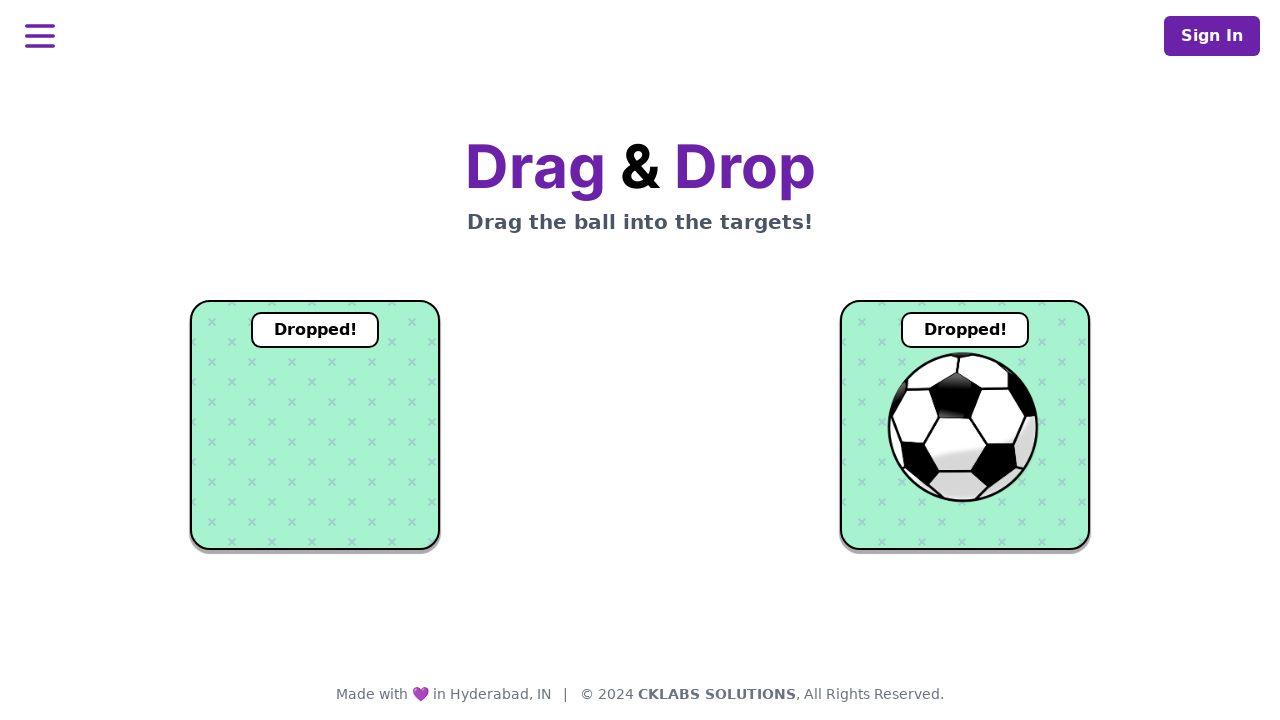

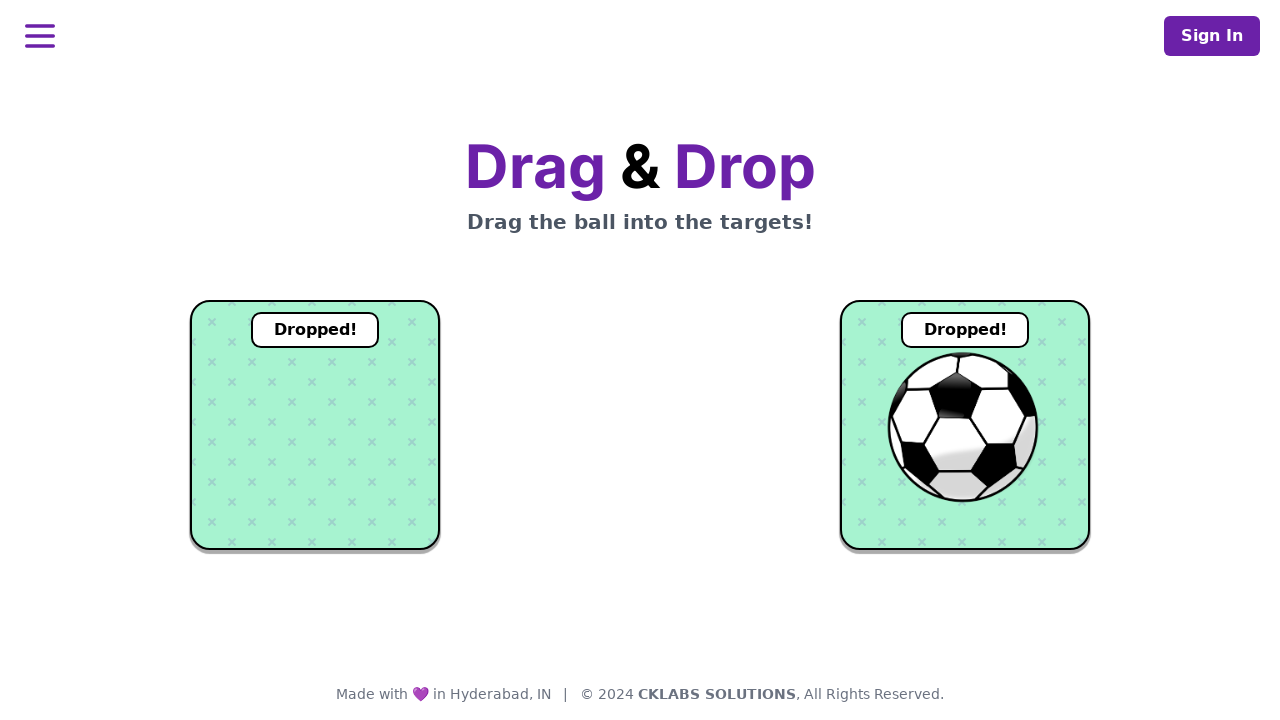